Tests JavaScript execution to fill a text input field using setAttribute method

Starting URL: https://www.saucedemo.com/

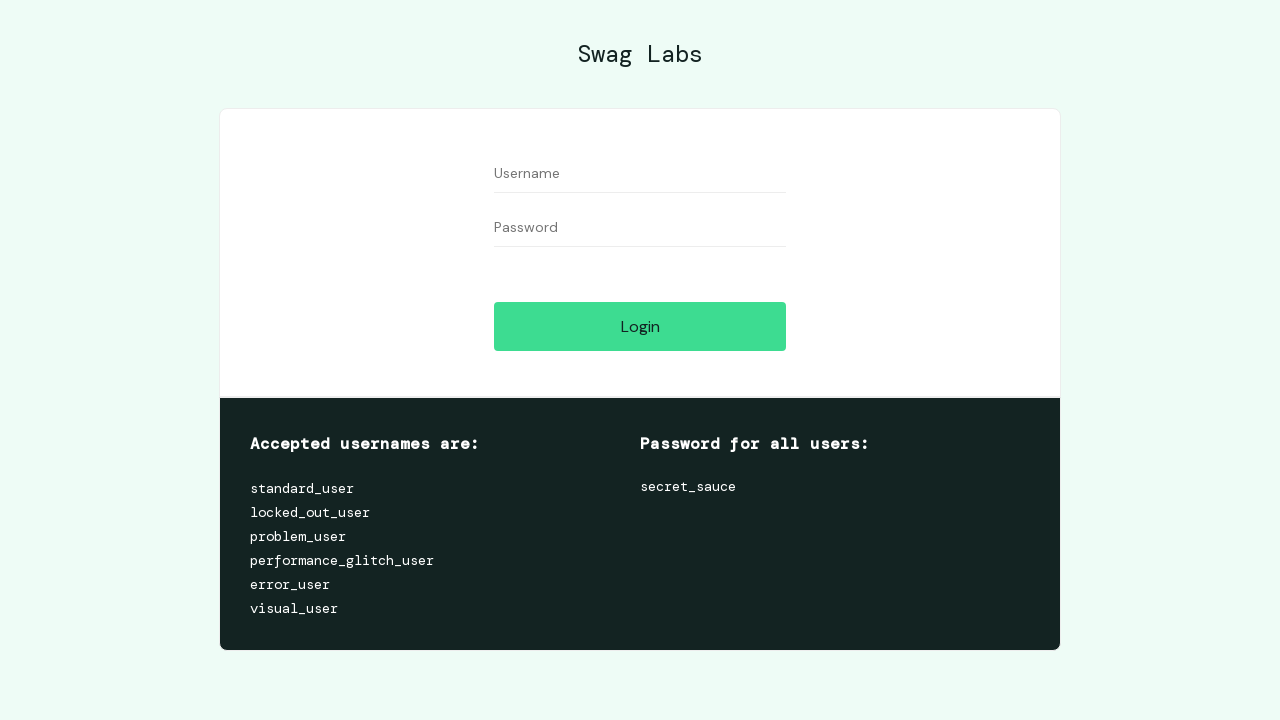

Filled username field with 'test_user_1' using page.fill() on input#user-name
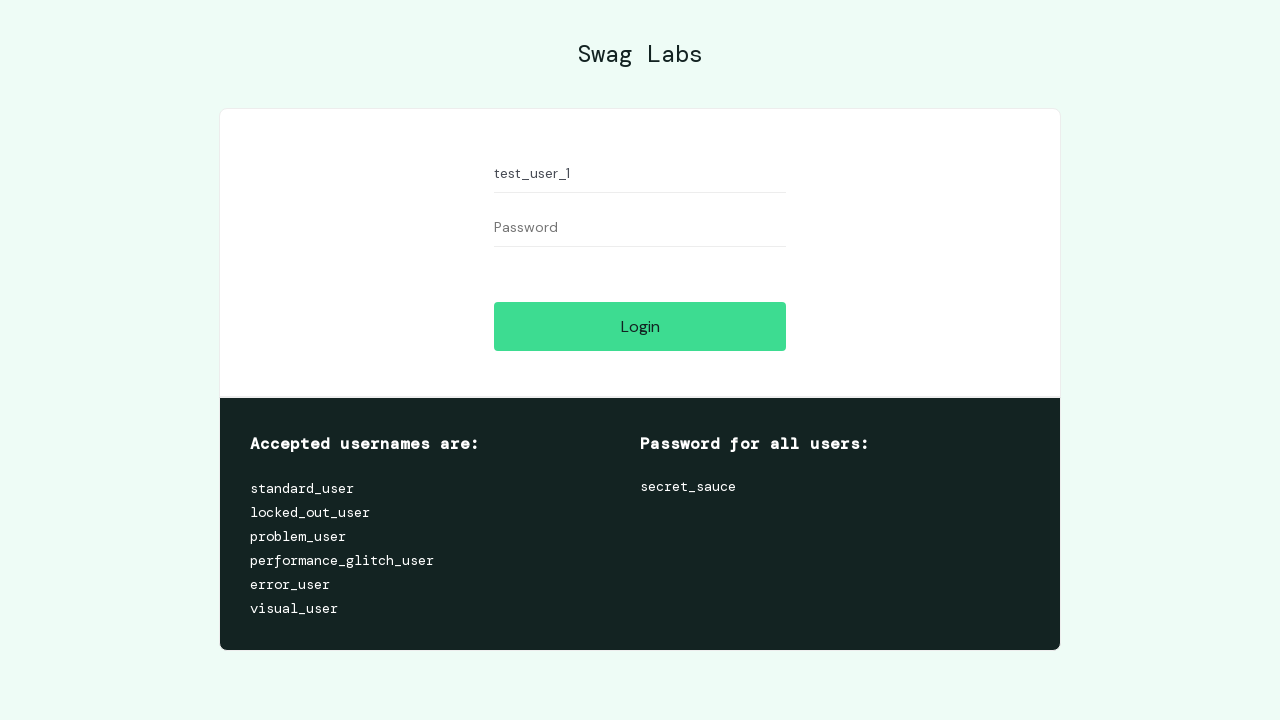

Waited 5000ms to observe the filled username value
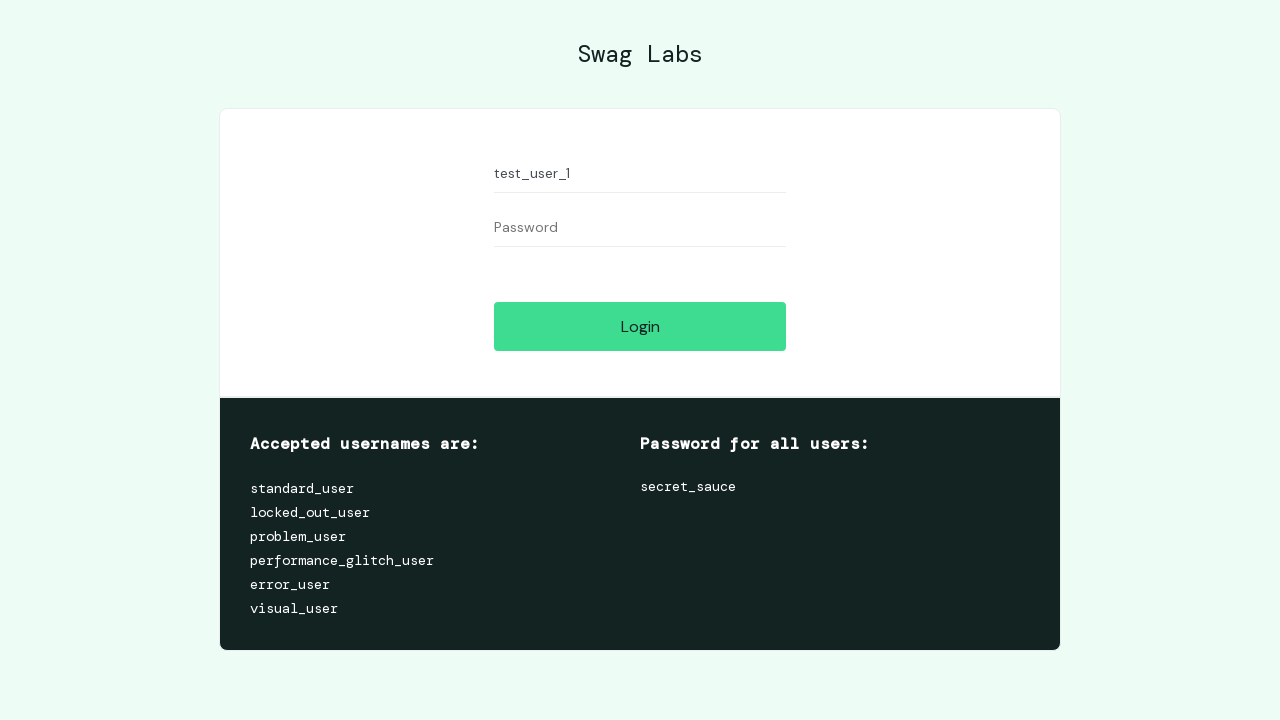

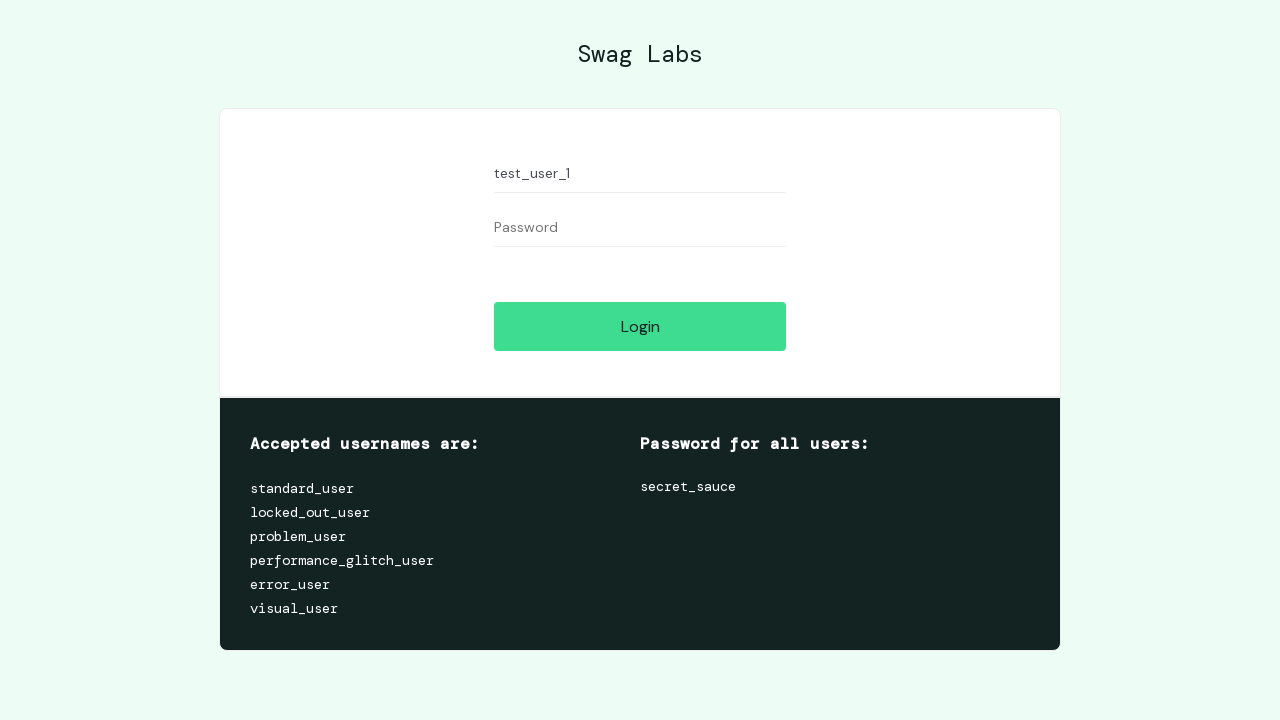